Navigates to a SPA demo site with a specific viewport size and waits for items to load

Starting URL: https://spa2.scrape.center/

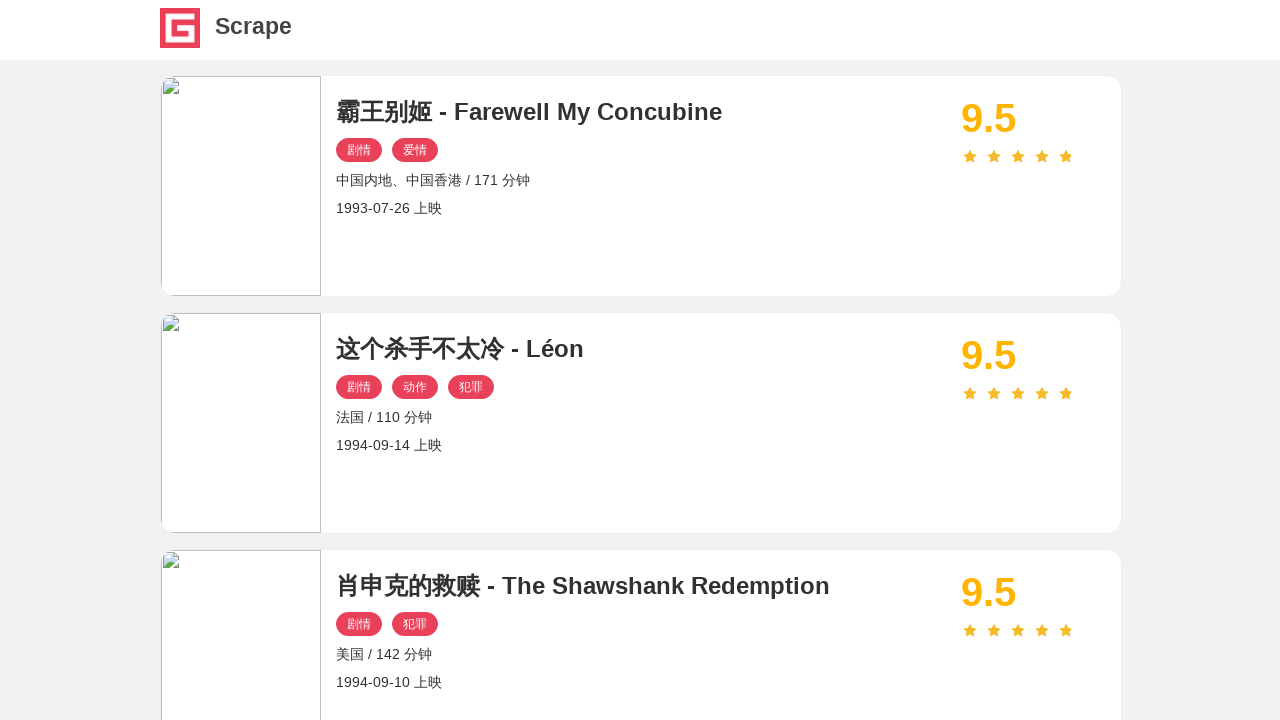

Set viewport size to 1366x768
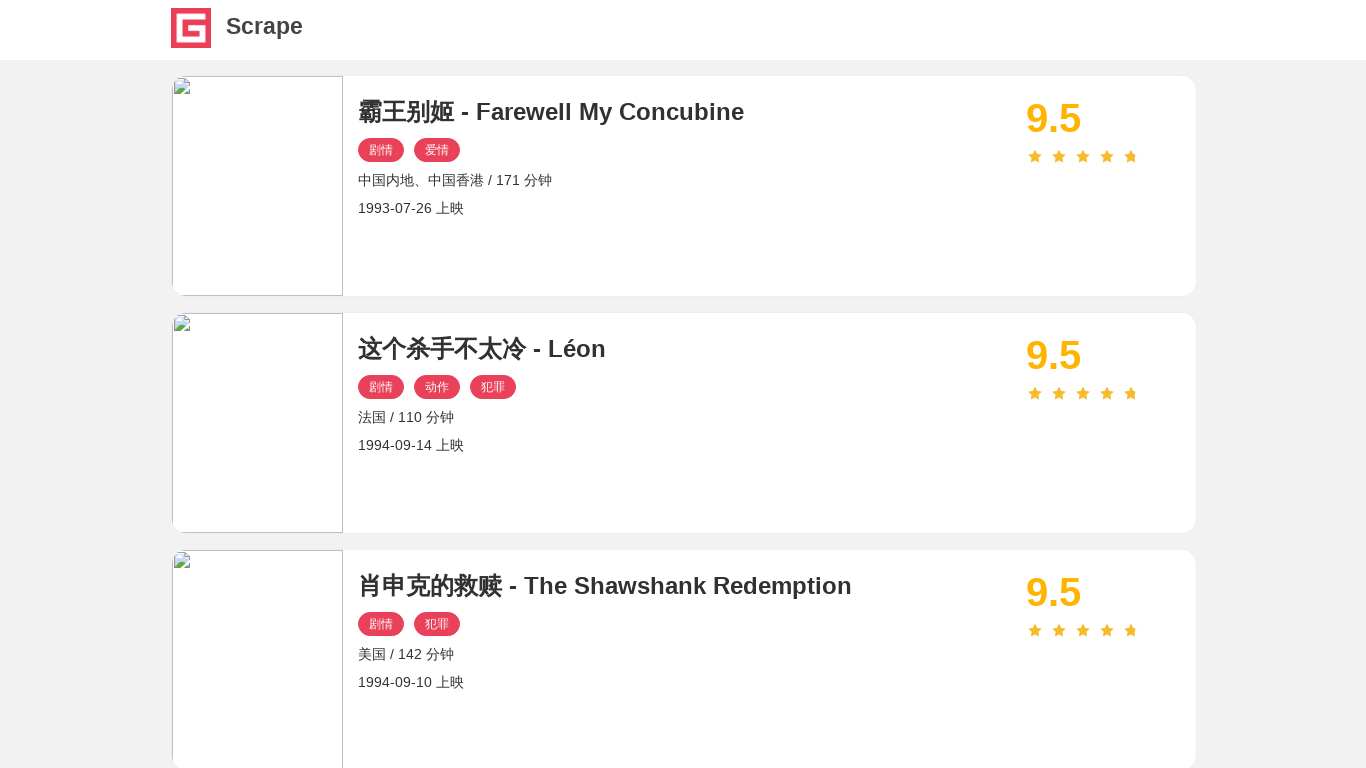

Items loaded on the SPA demo site
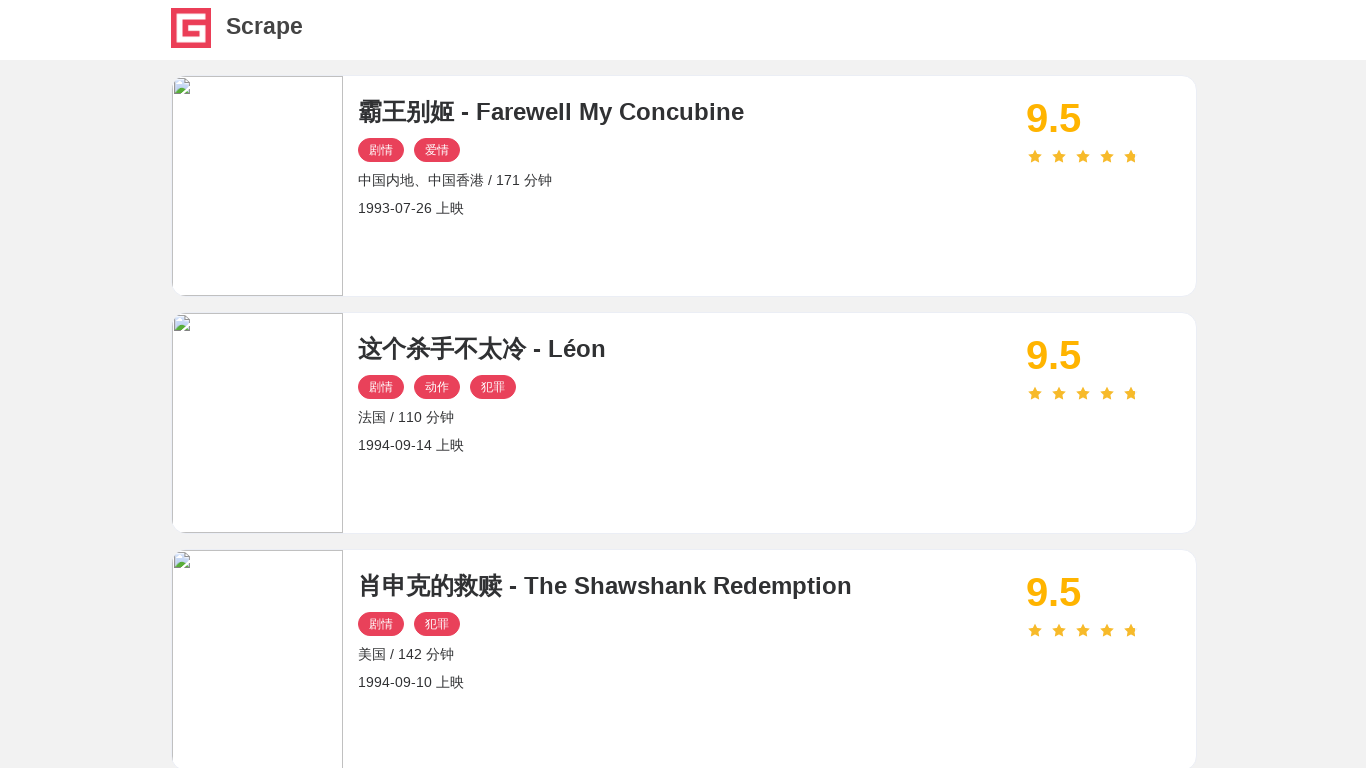

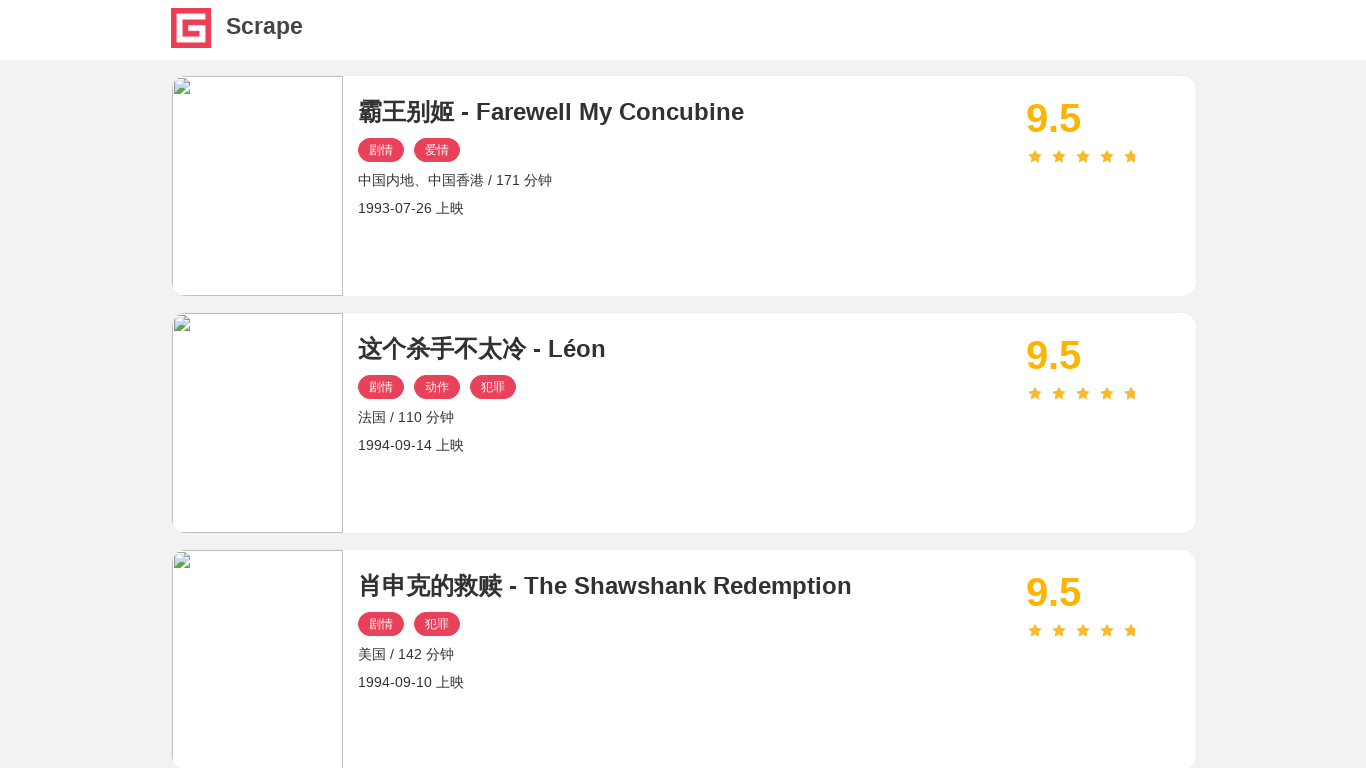